Tests file upload functionality by selecting a file using the file input and clicking the submit button to upload it.

Starting URL: https://the-internet.herokuapp.com/upload

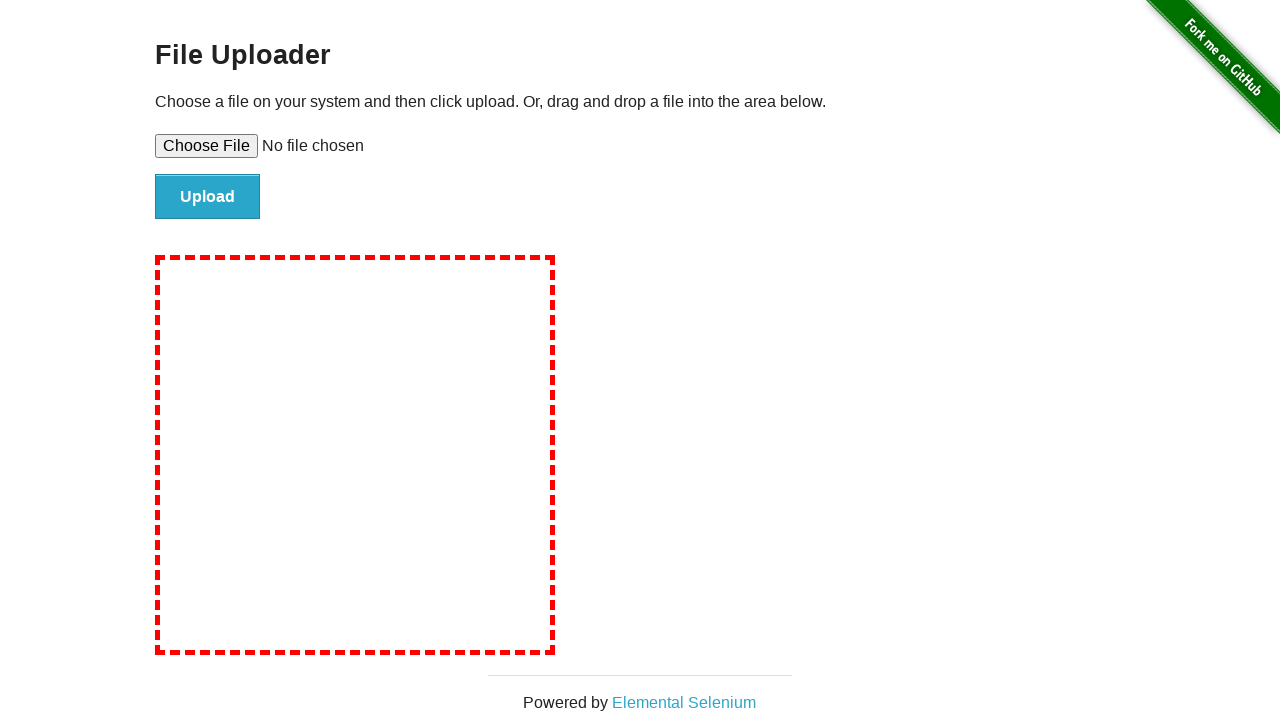

Created temporary test file for upload
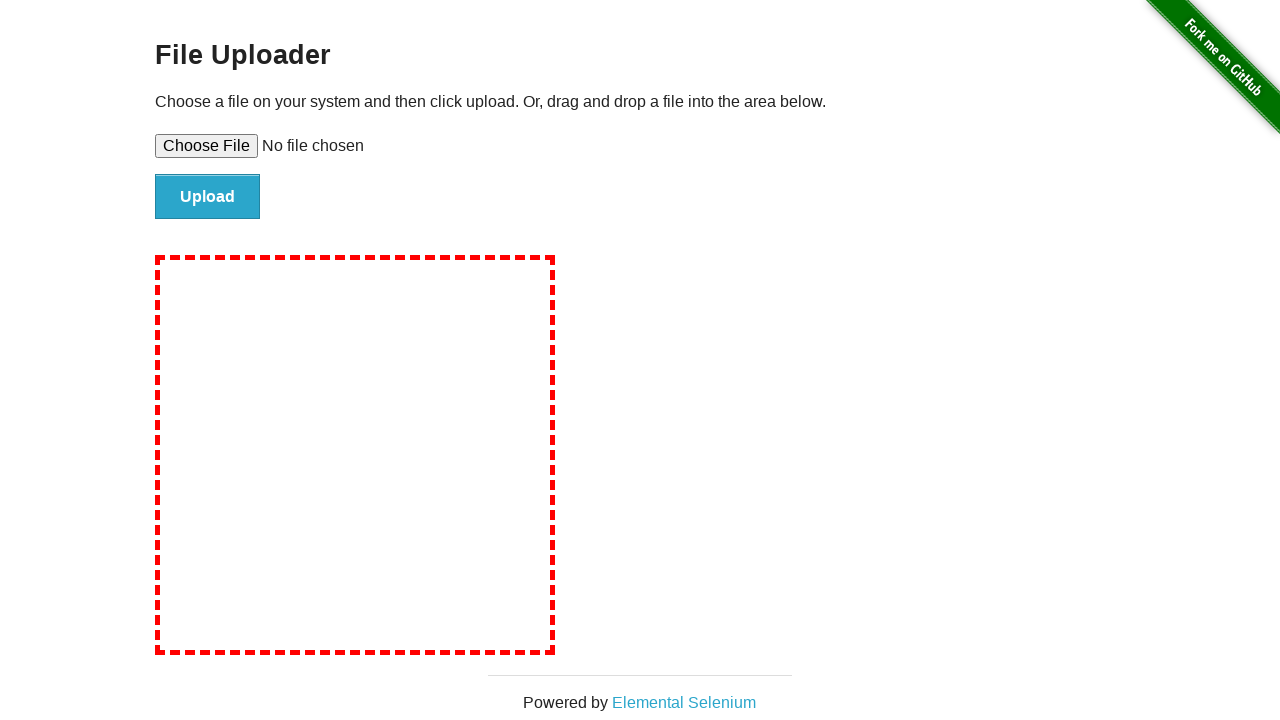

Selected file in file input element
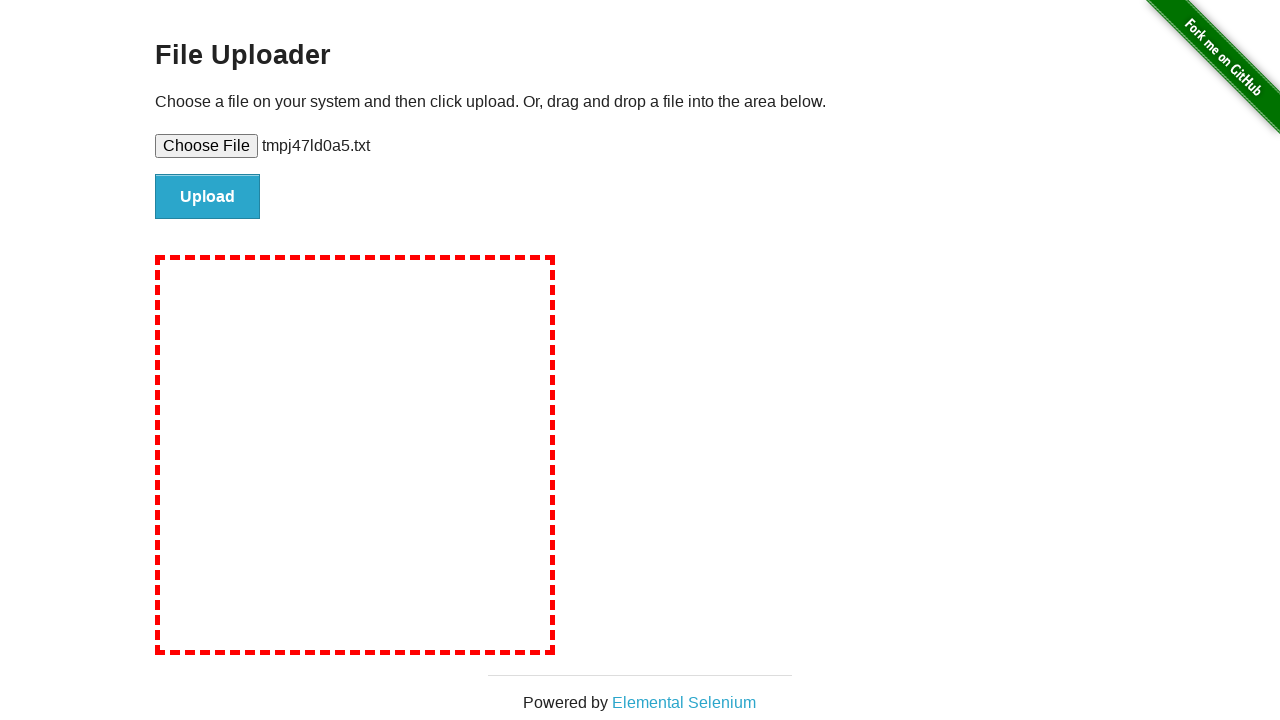

Clicked submit button to upload file at (208, 197) on #file-submit
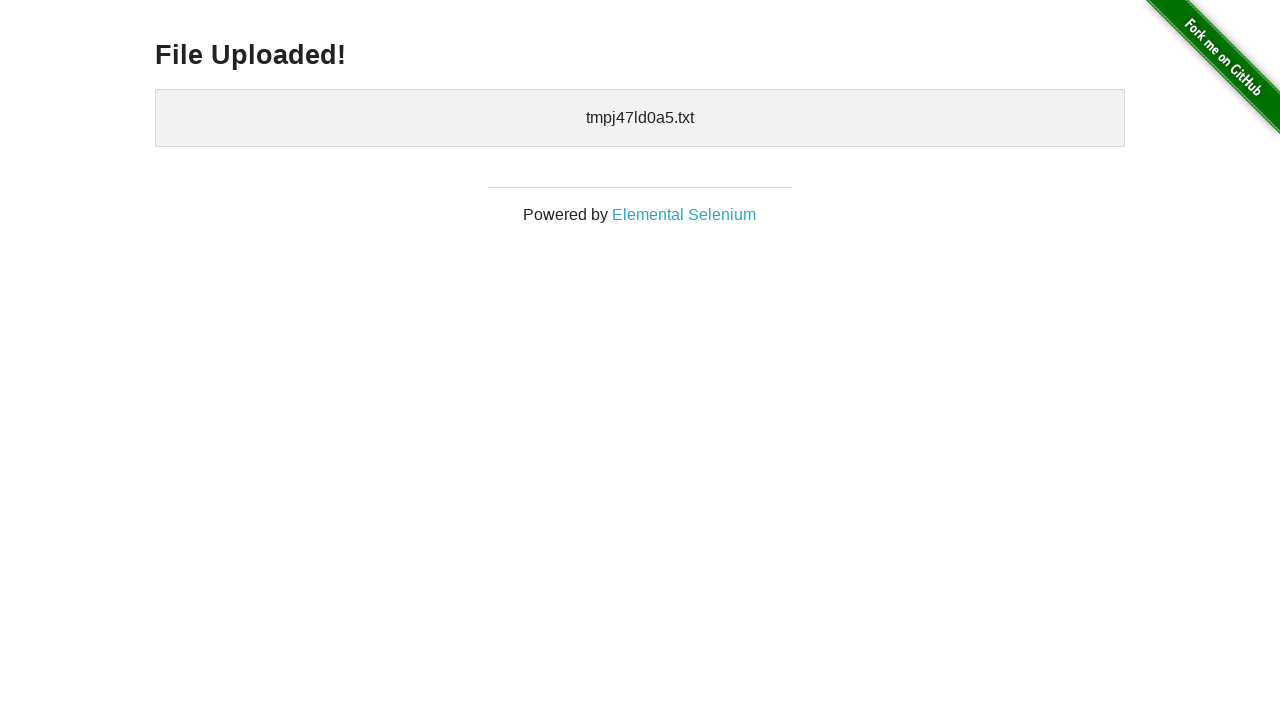

File upload completed and confirmation displayed
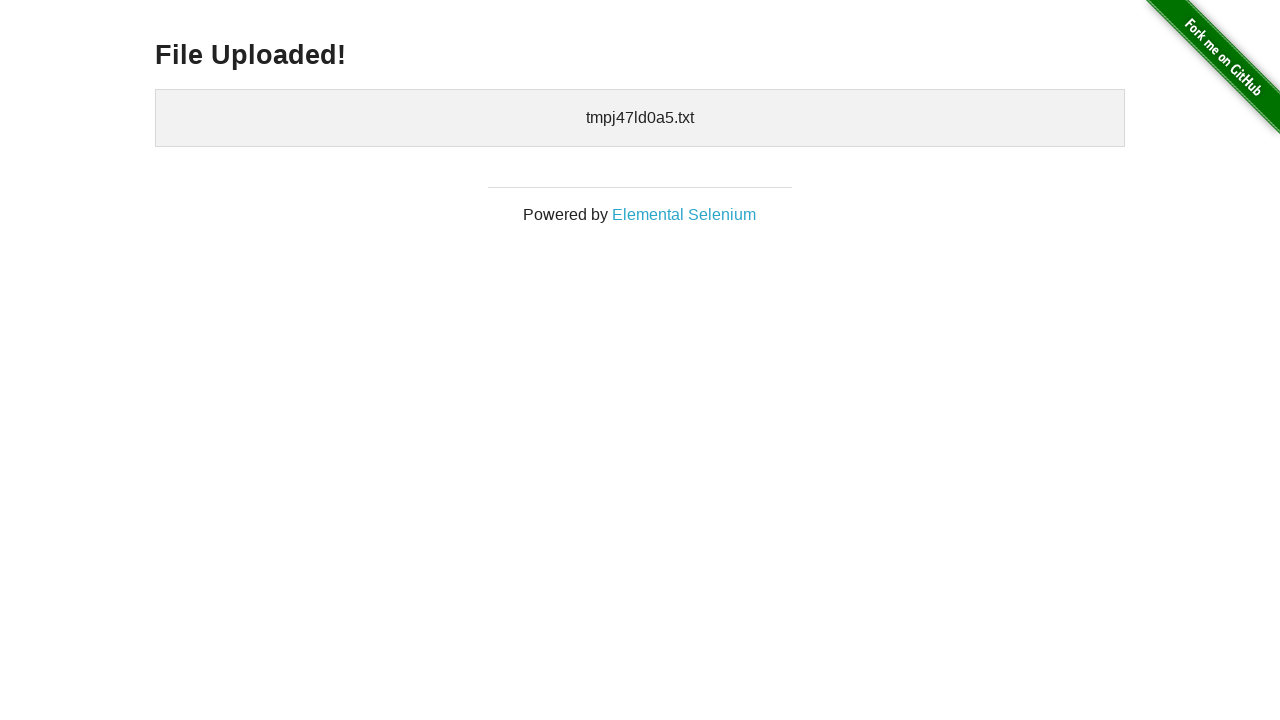

Cleaned up temporary test file
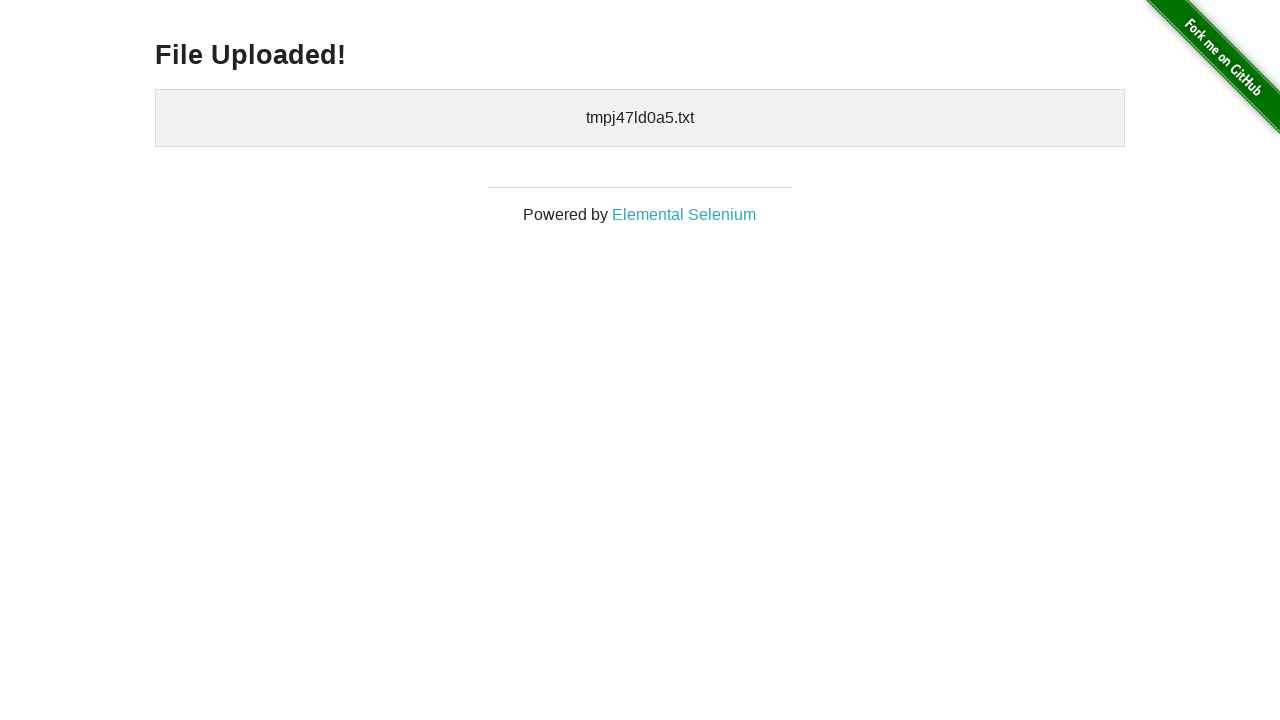

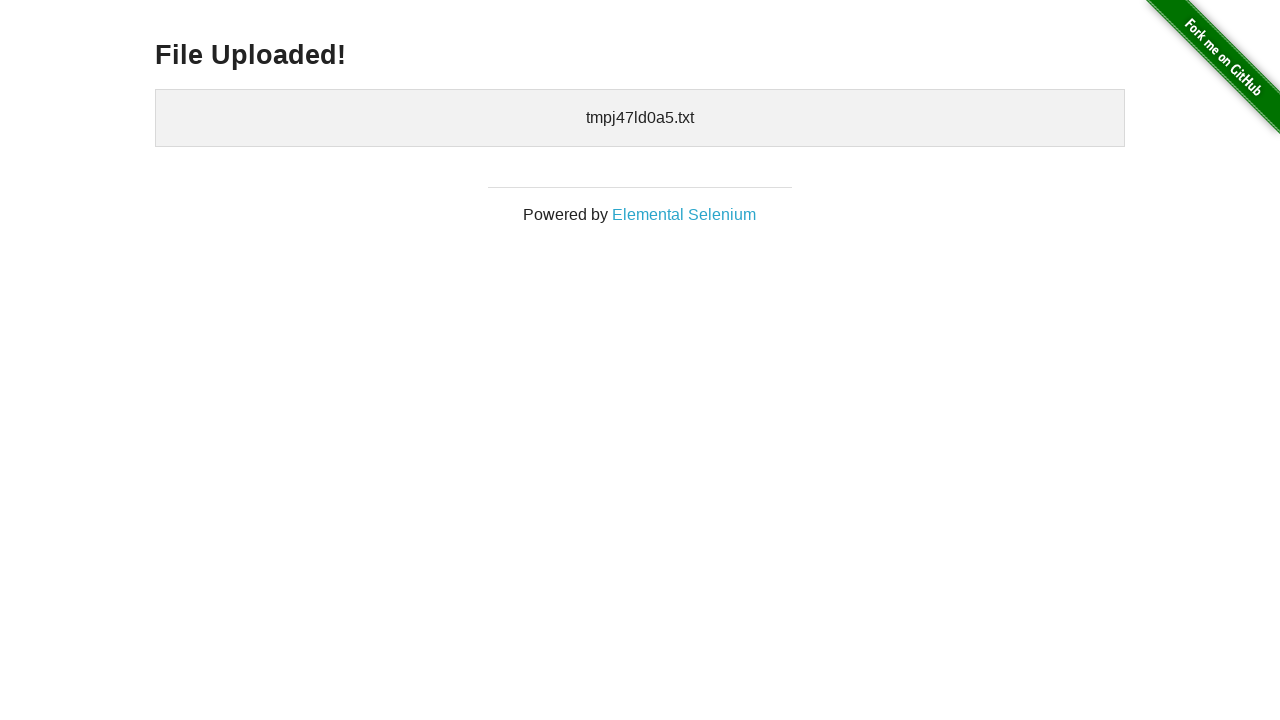